Navigates to a purchase application, clicks on a computer item link to open it in a new window, and switches to that child window to verify content is displayed

Starting URL: https://webapps.tekstac.com/PurchaseApp/

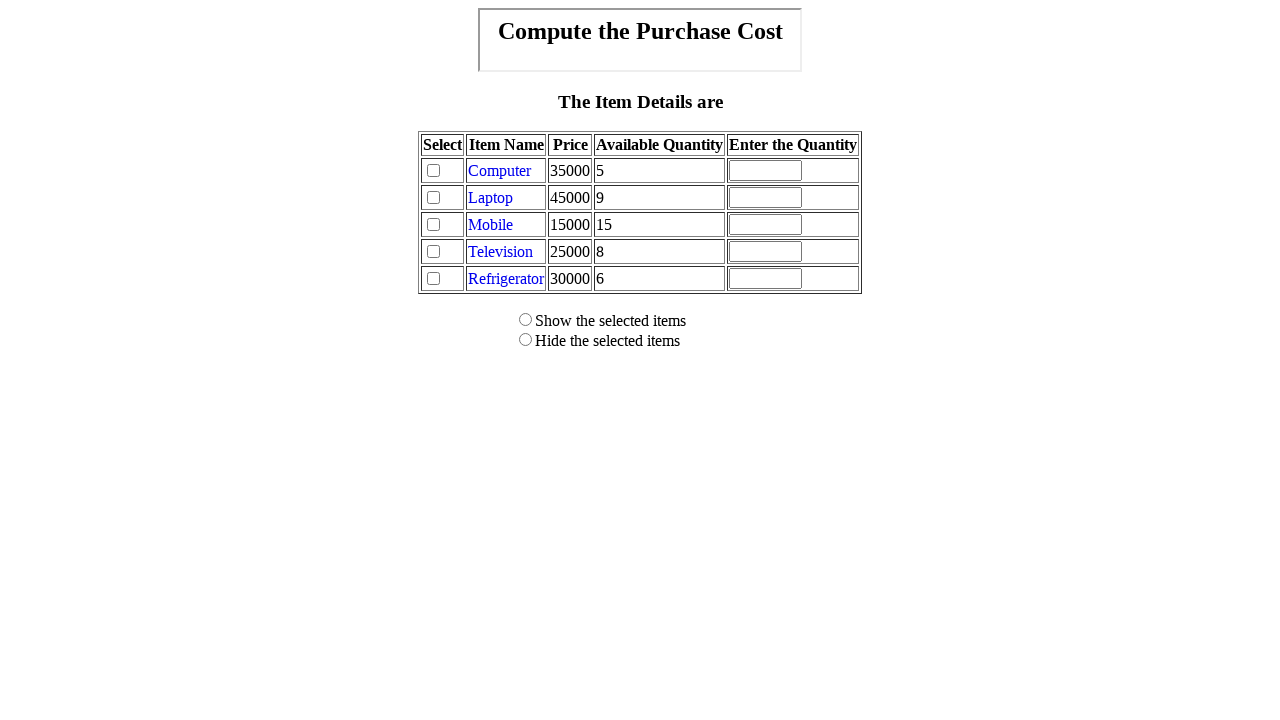

Clicked Computer item link to open in new window at (500, 170) on xpath=//*[@id="itemtable"]/tbody/tr[2]/td[2]/a
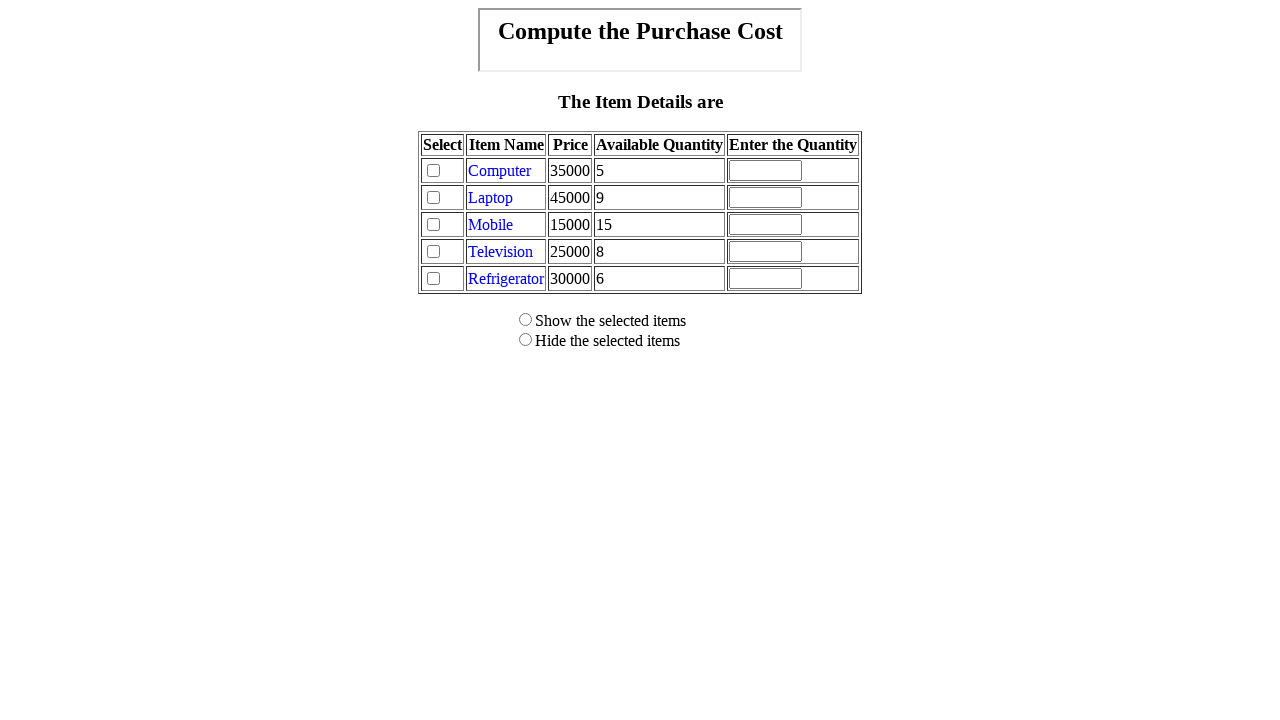

Waited 1000ms for new page/tab to open
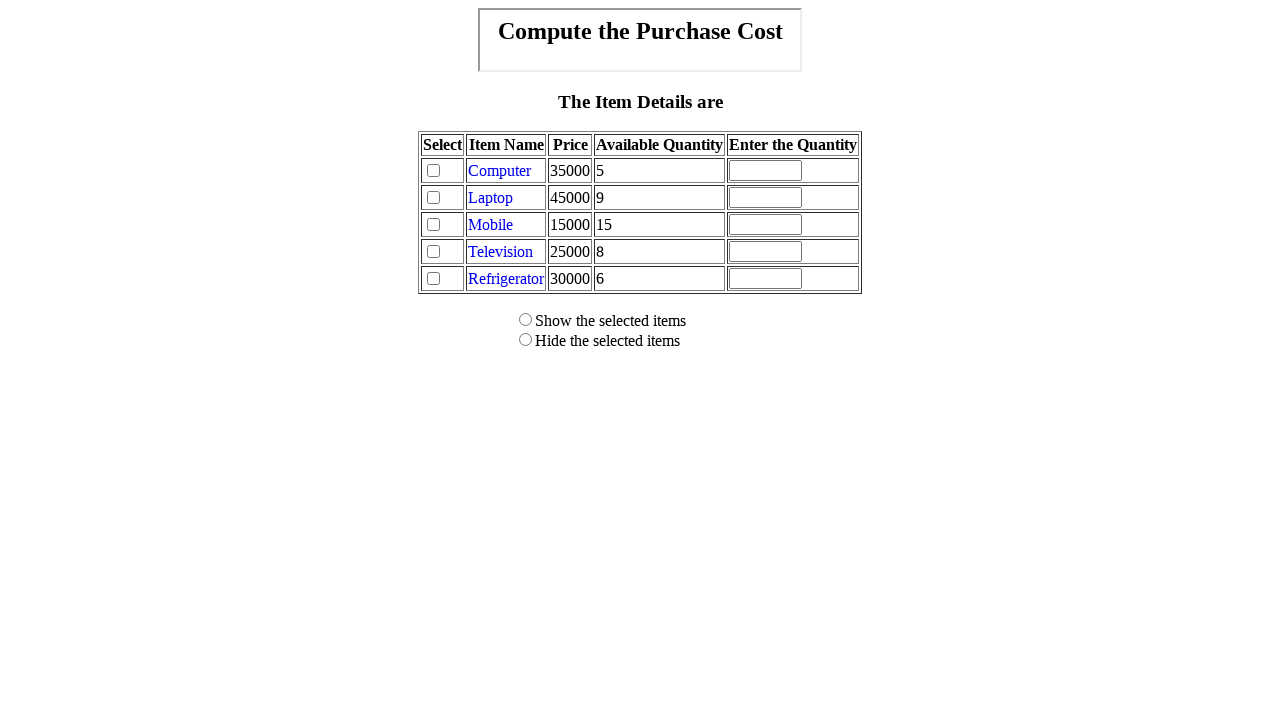

Retrieved all open pages/tabs from context
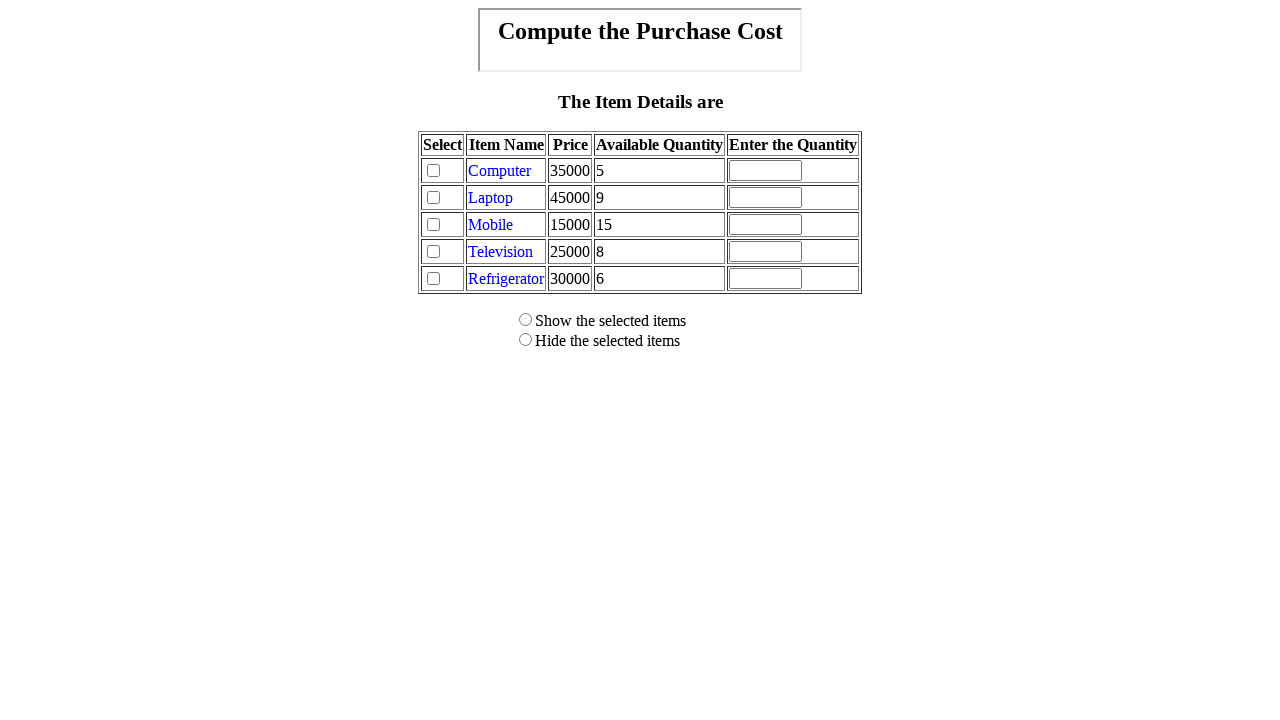

Switched to new child window (last opened tab)
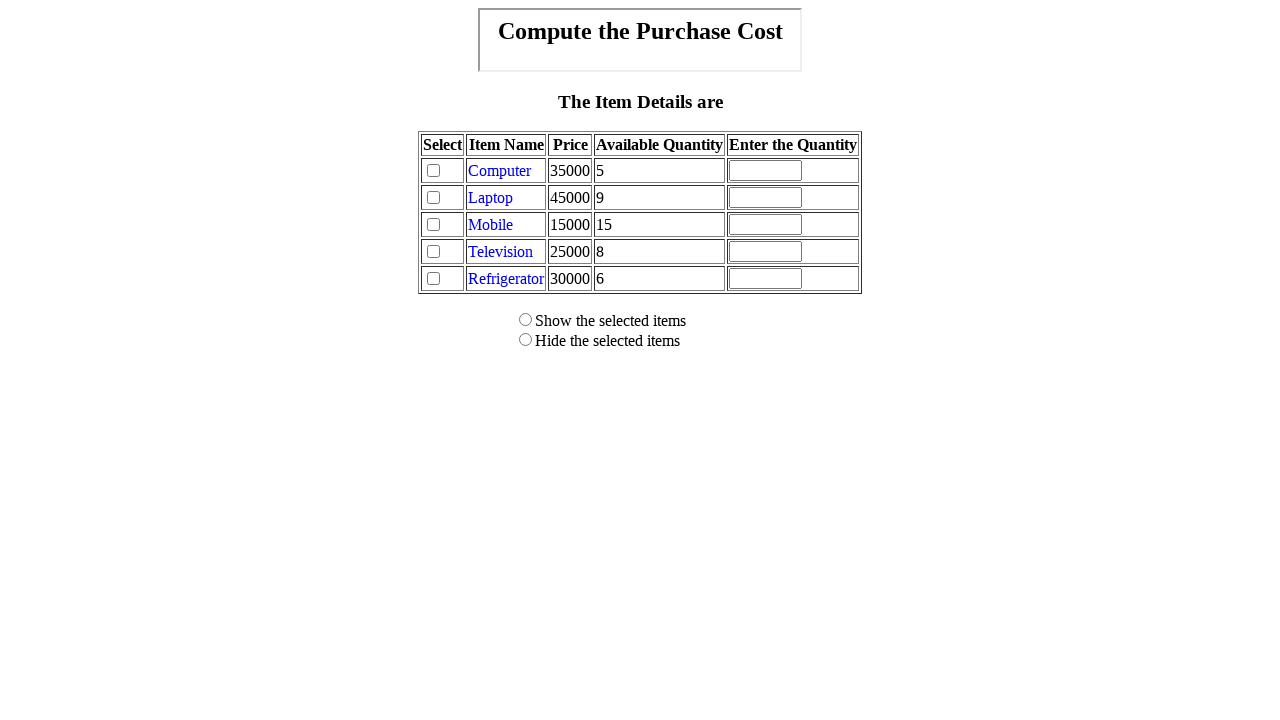

Verified h3 element is present in child window
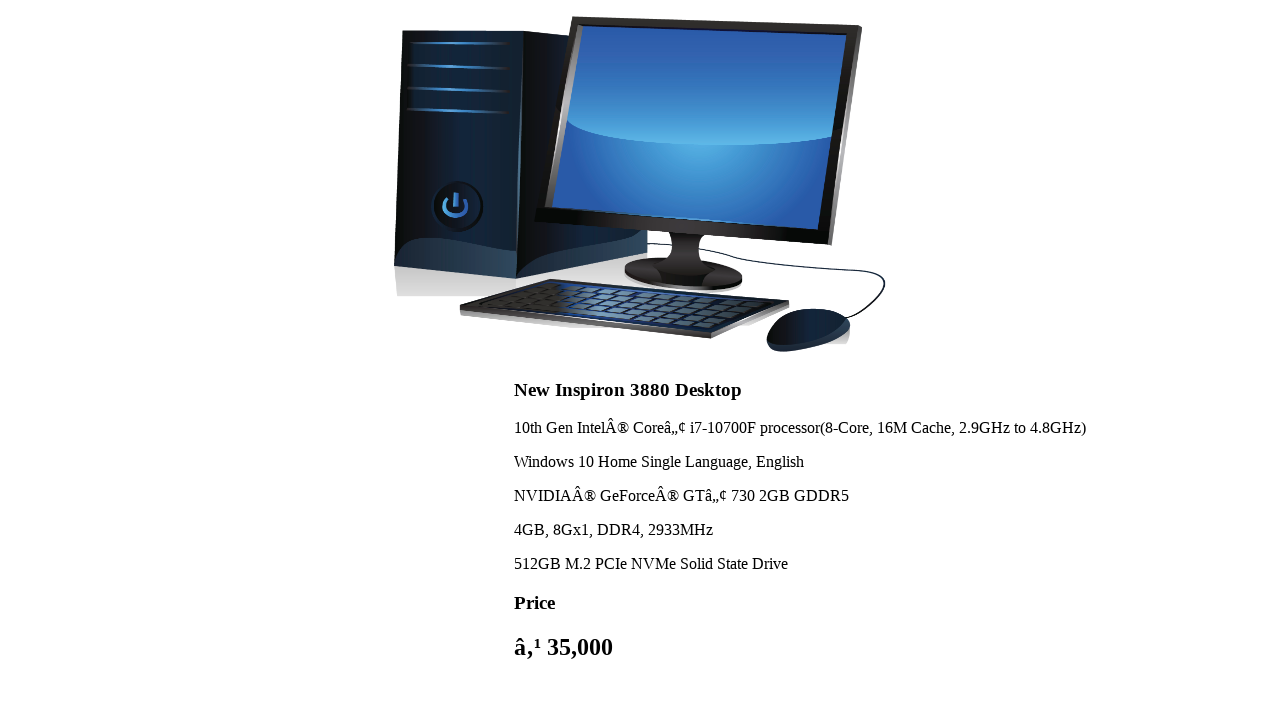

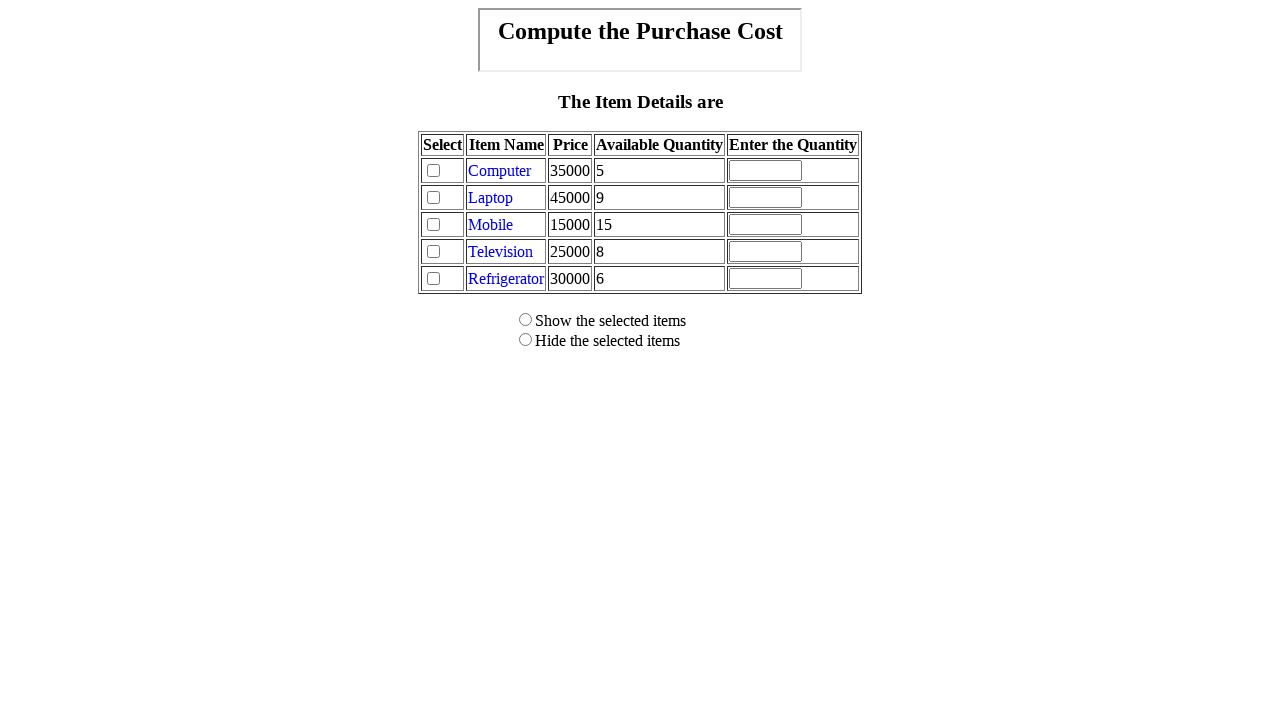